Tests dropdown/select functionality on a demo registration page by selecting values from Skills, Year, and Month dropdown menus.

Starting URL: https://demo.automationtesting.in/Register.html

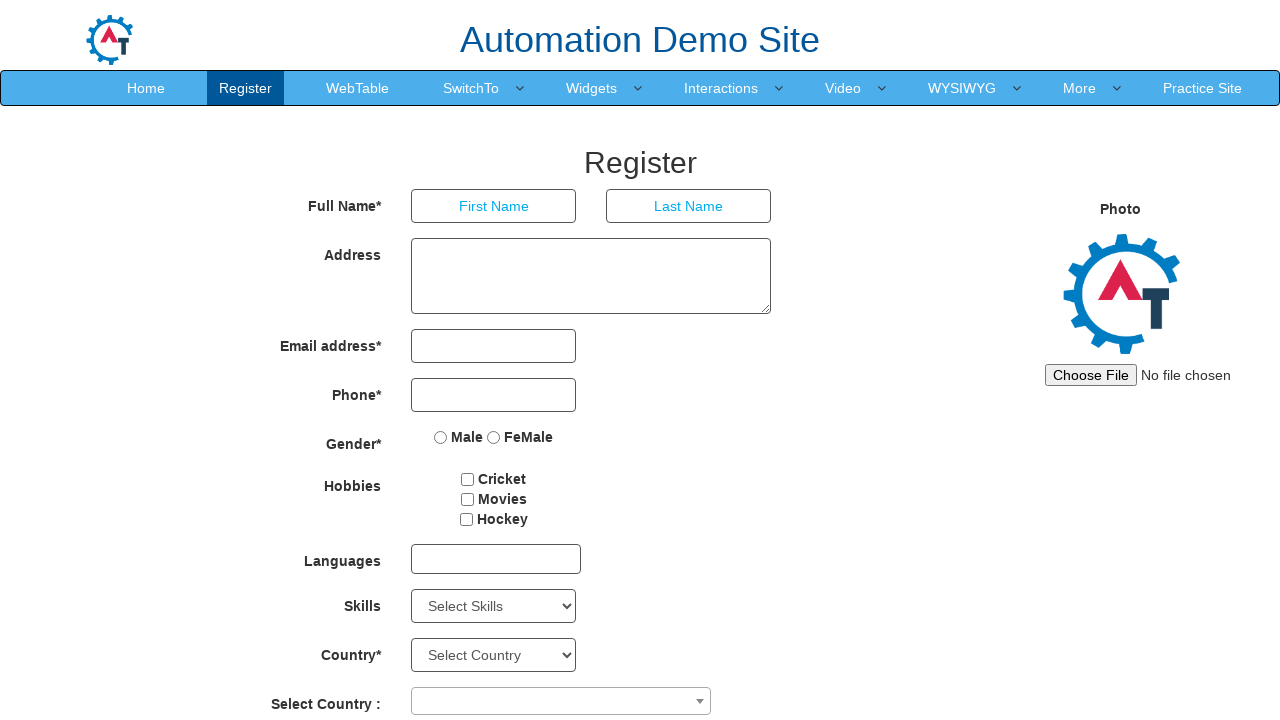

Selected skill from Skills dropdown by index 4 on select#Skills
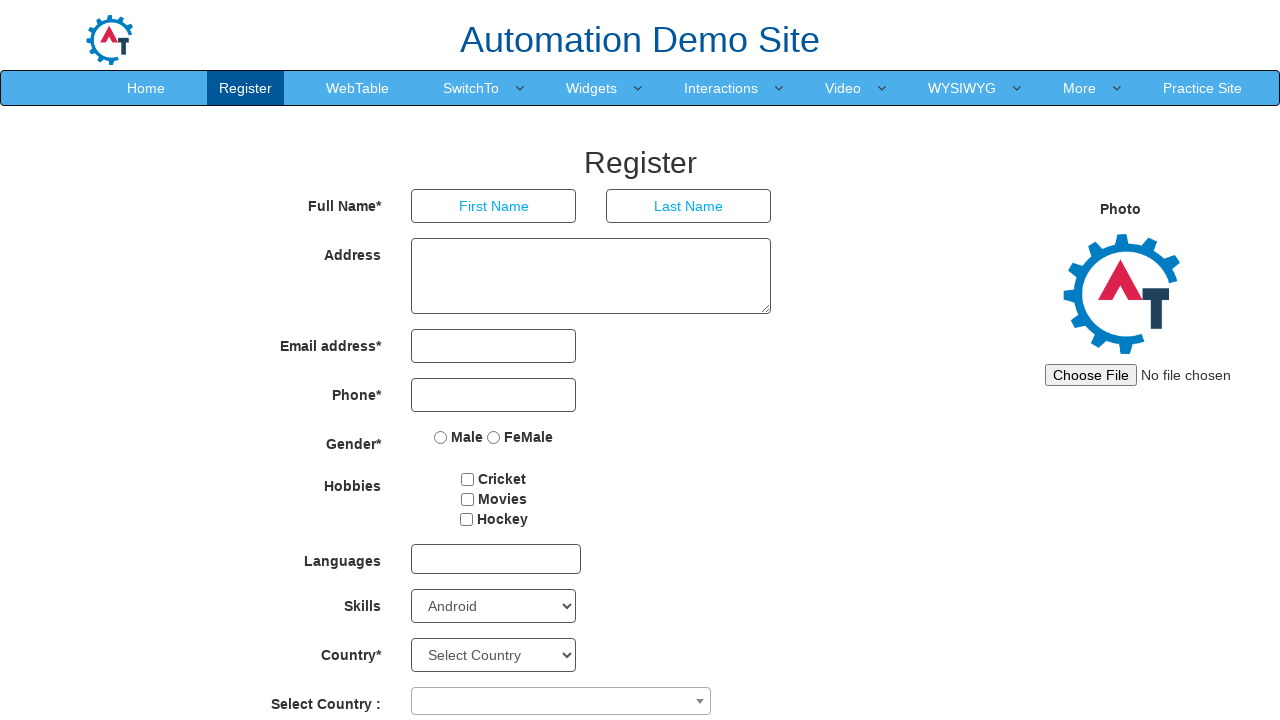

Selected year 1926 from Year dropdown on select#yearbox
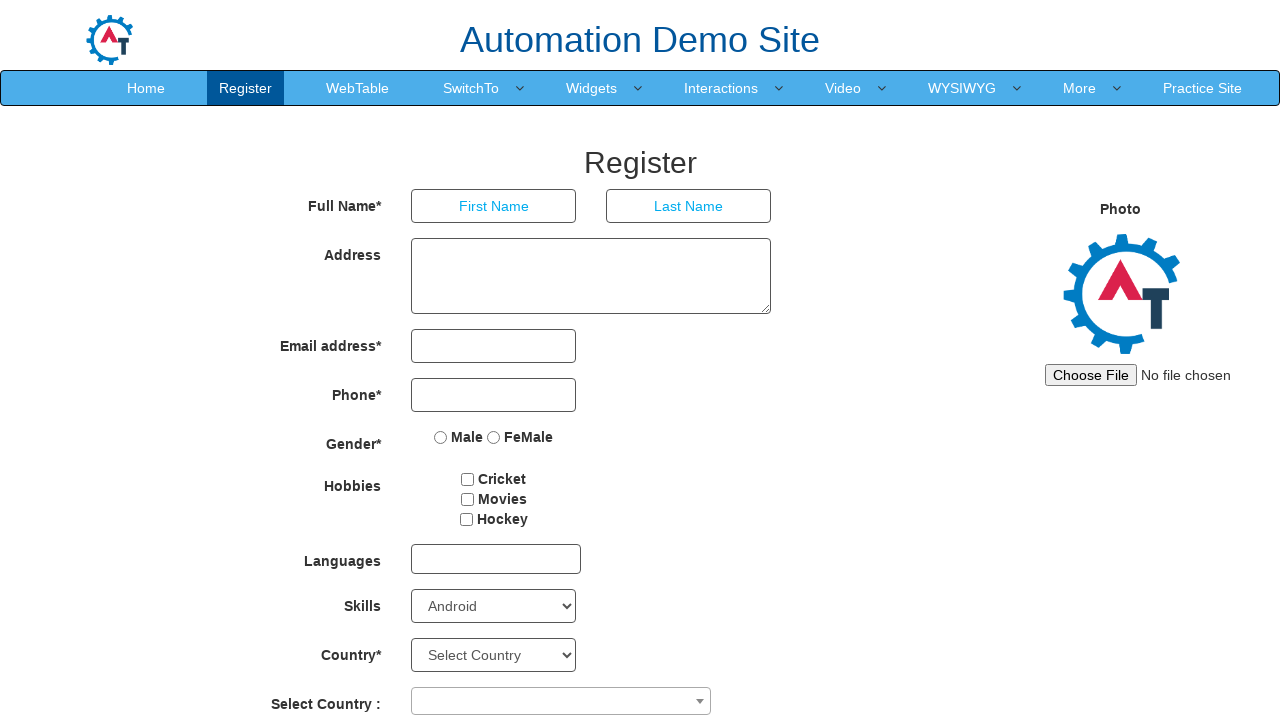

Selected March from Month dropdown on select[placeholder='Month']
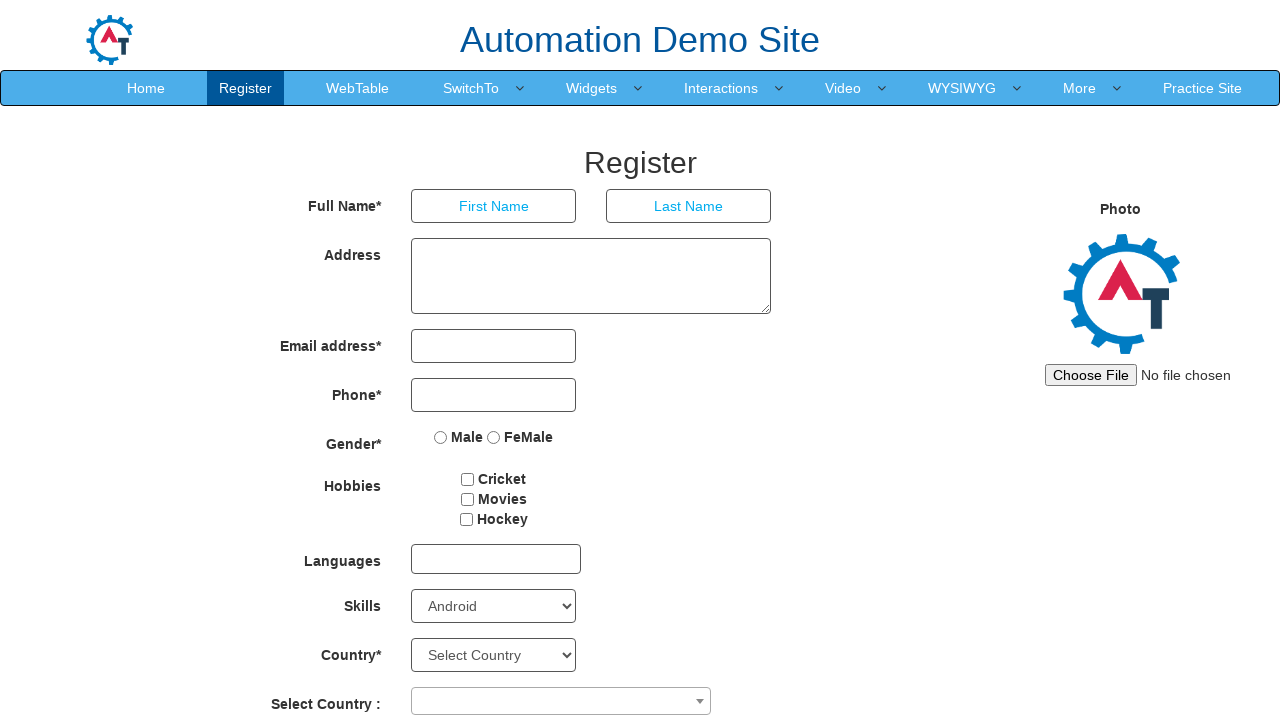

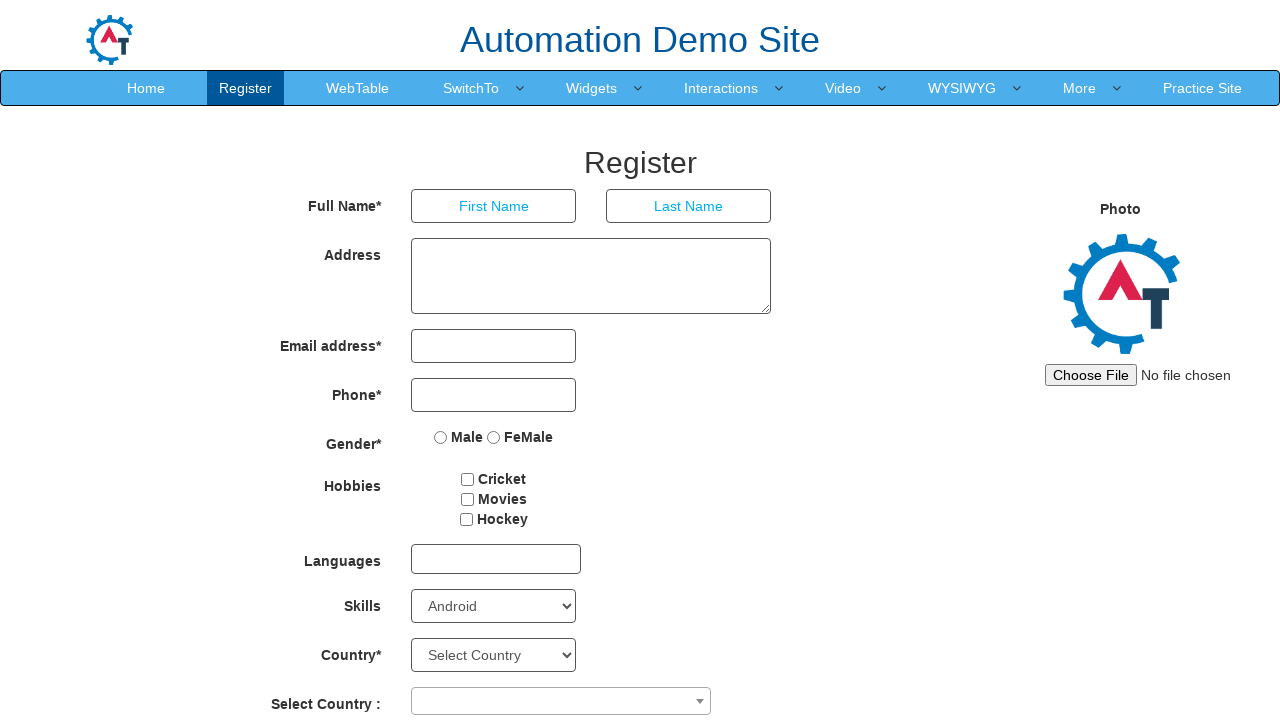